Tests page scrolling functionality by scrolling to the bottom of a test automation practice page

Starting URL: http://testautomationpractice.blogspot.com/

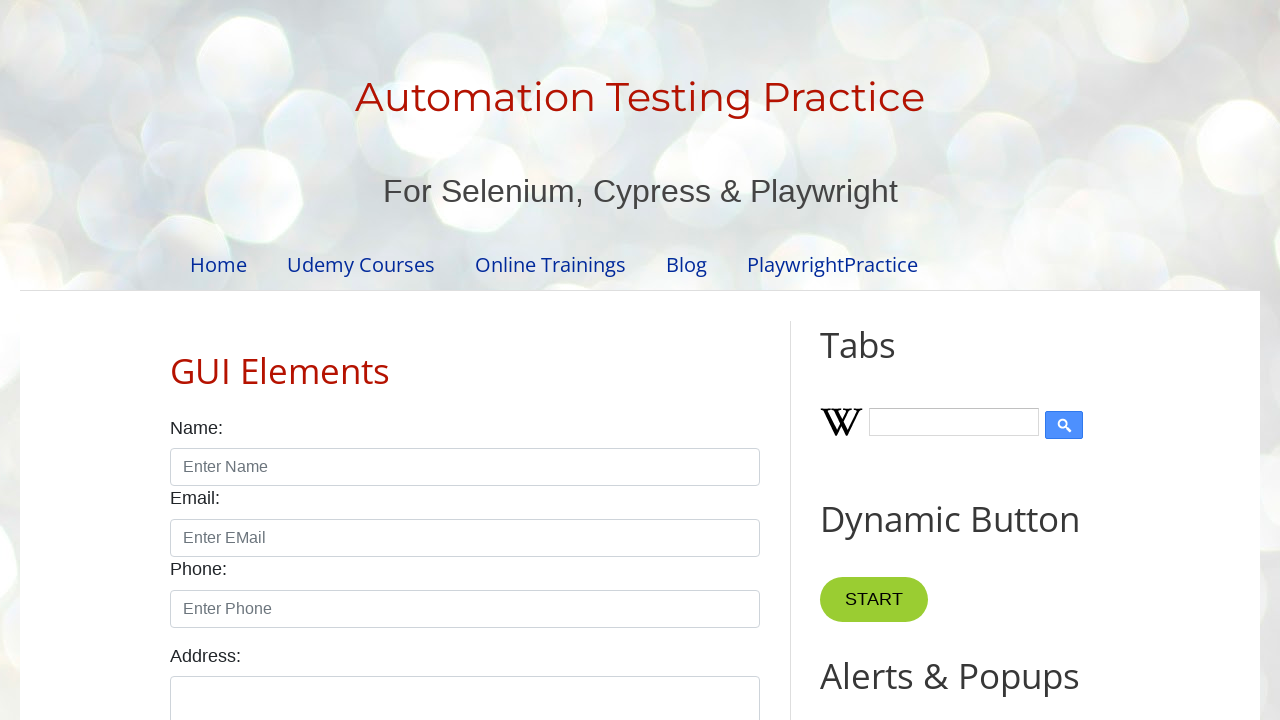

Navigated to test automation practice page
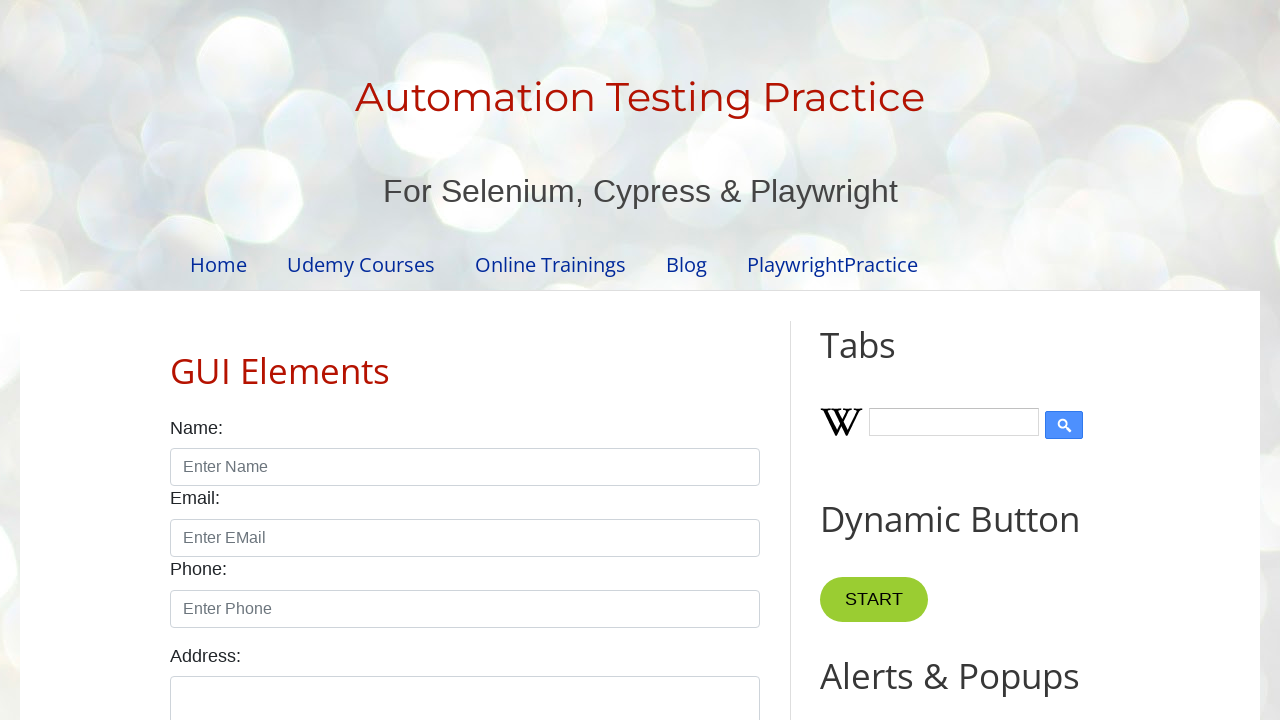

Scrolled to the bottom of the page
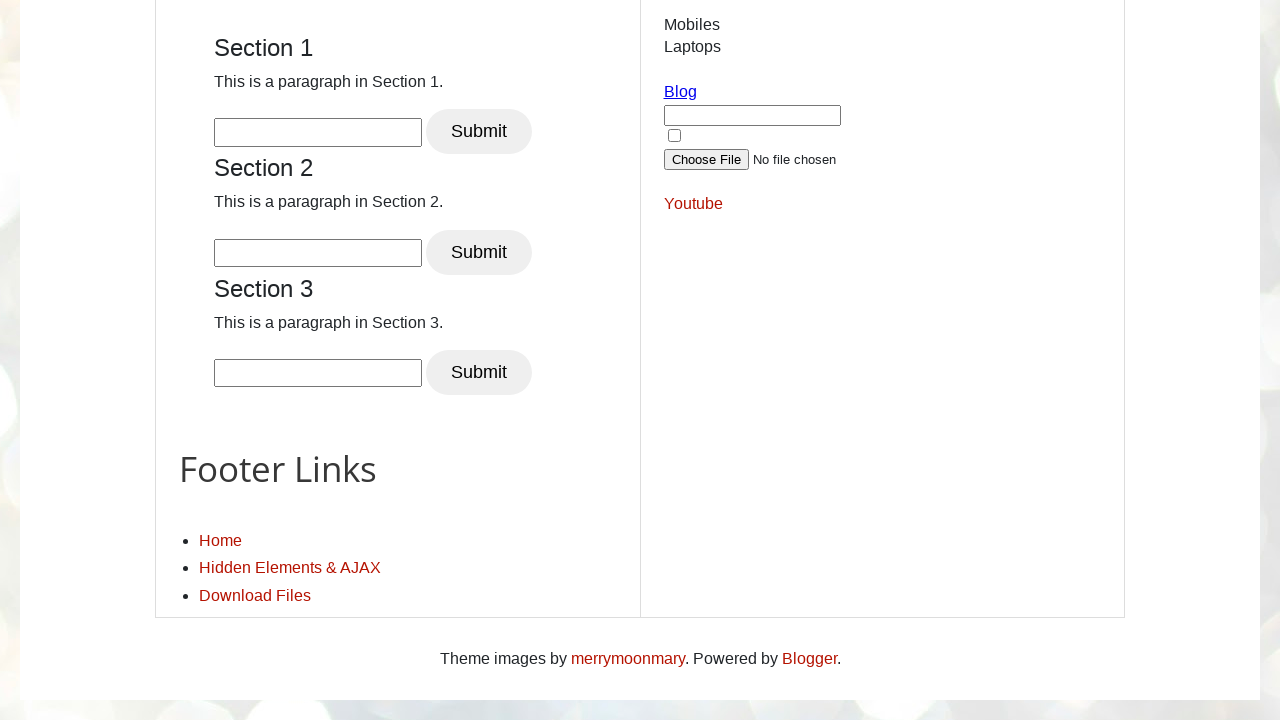

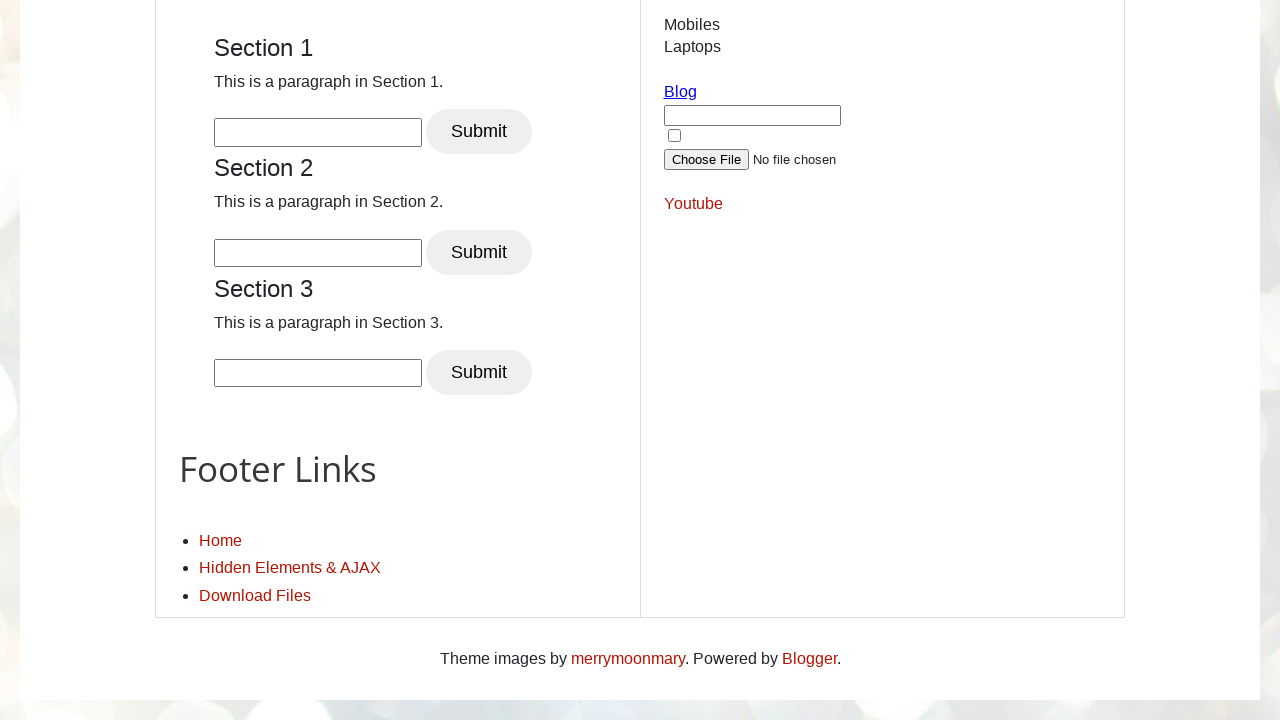